Navigates to Rediff.com and retrieves the page title and its length

Starting URL: https://www.rediff.com

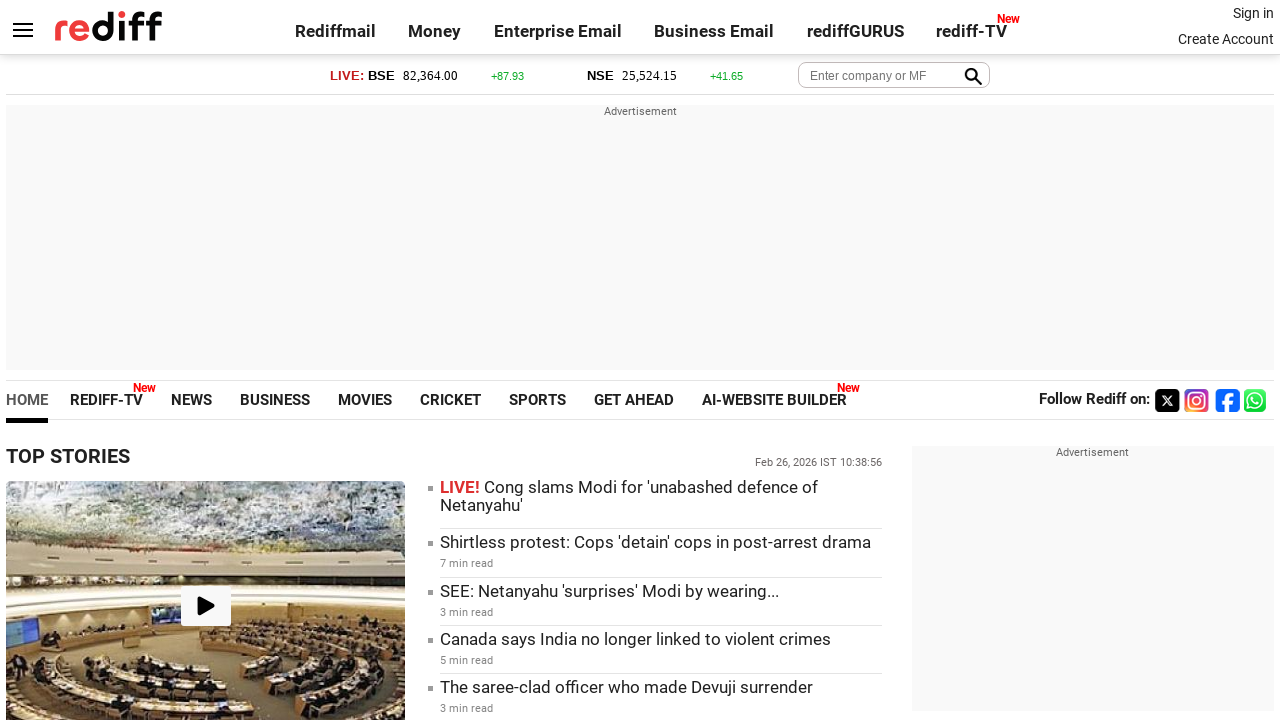

Navigated to https://www.rediff.com
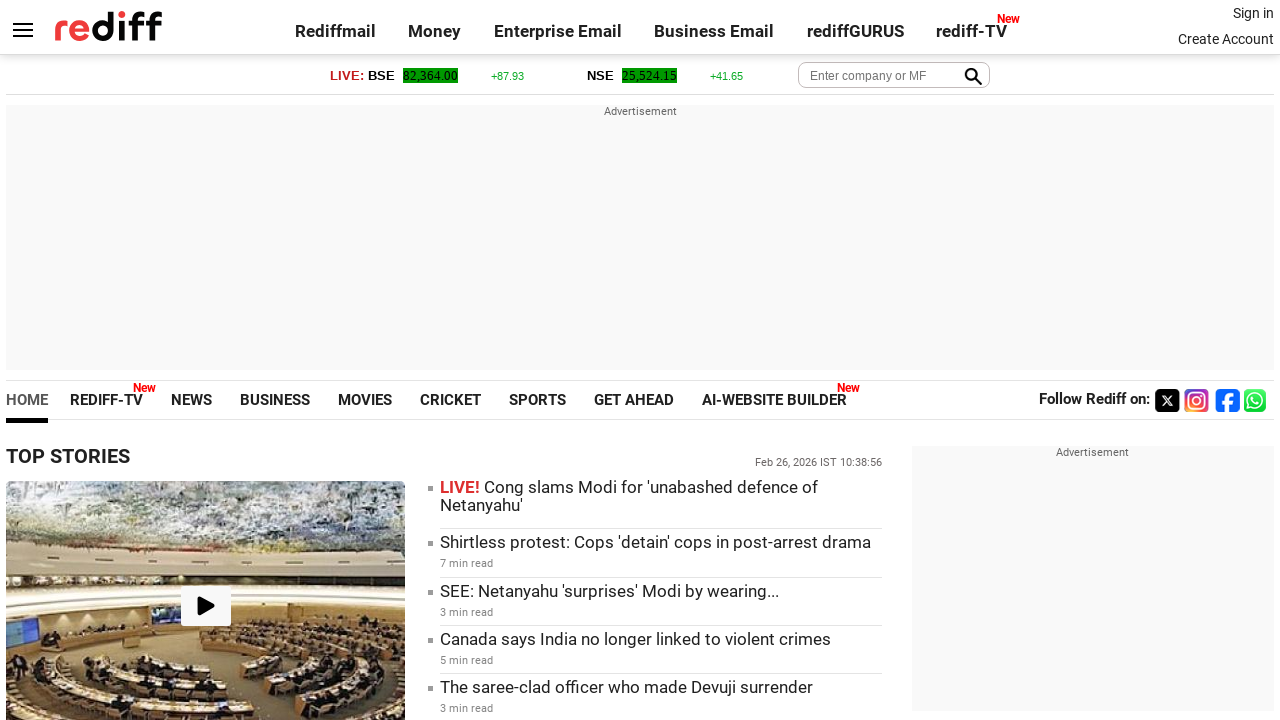

Retrieved page title: 'Rediff.com: News | Rediffmail | Stock Quotes | Rediff Gurus'
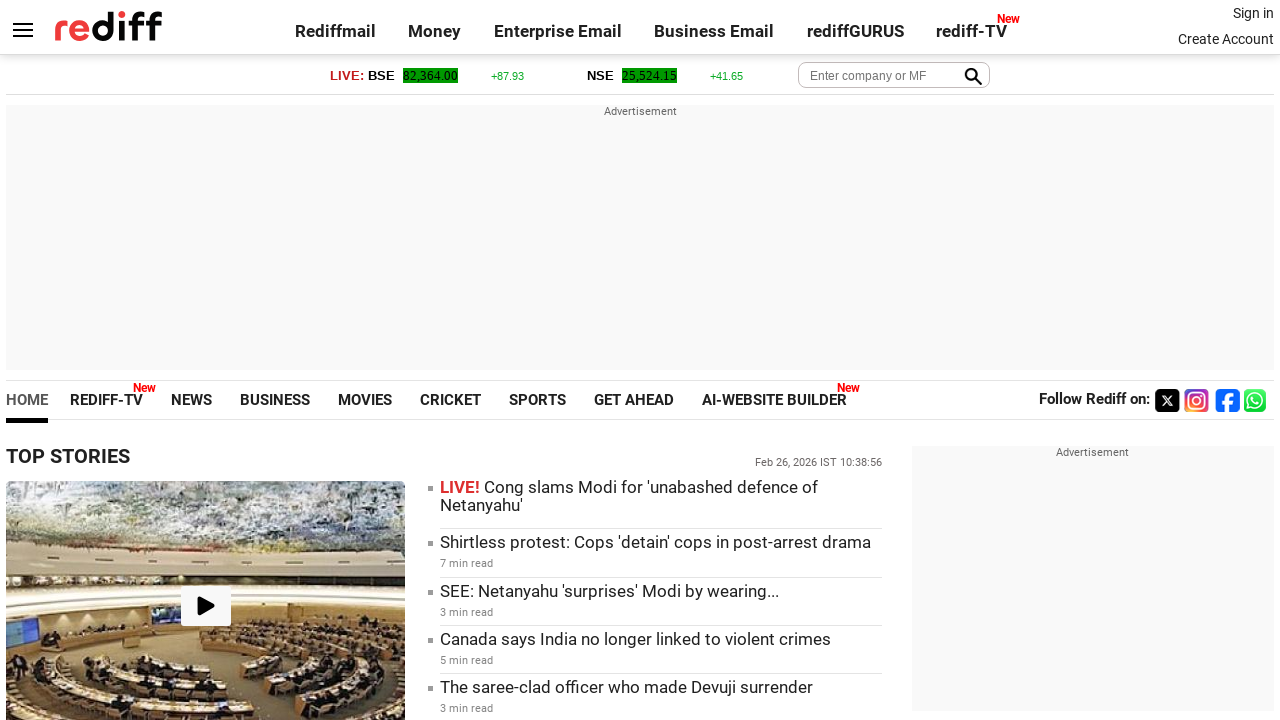

Calculated page title length: 59 characters
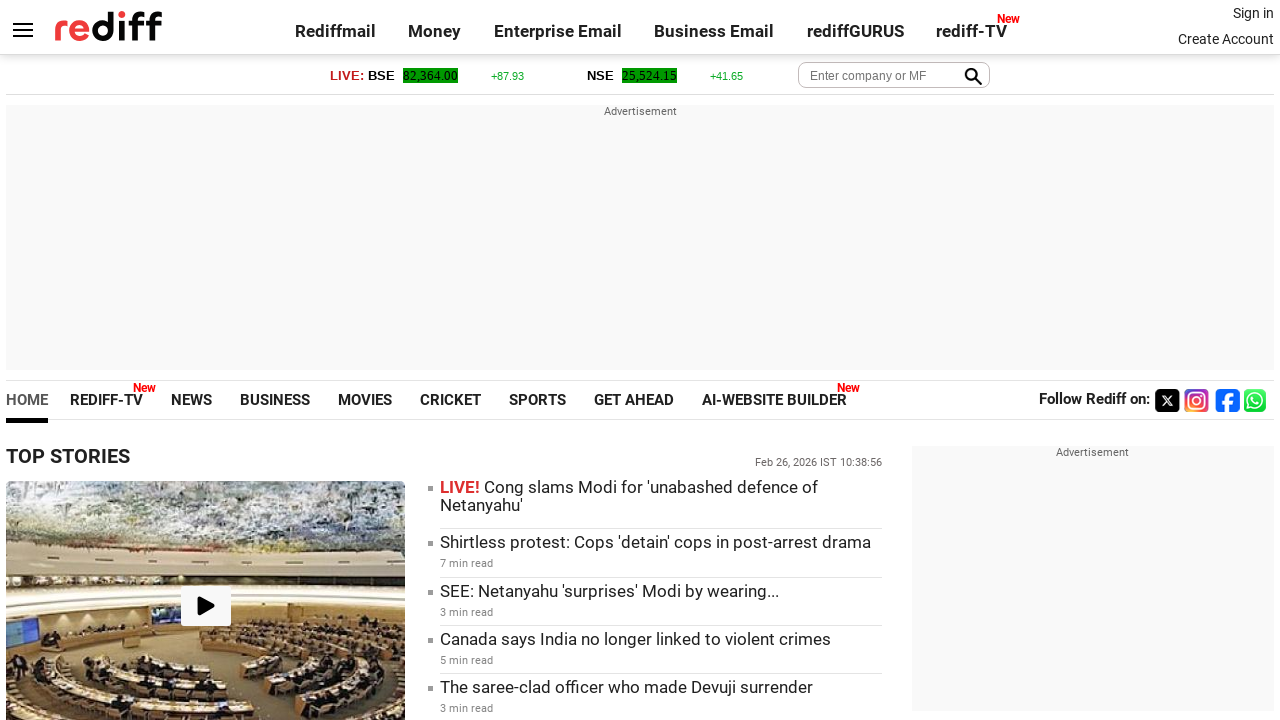

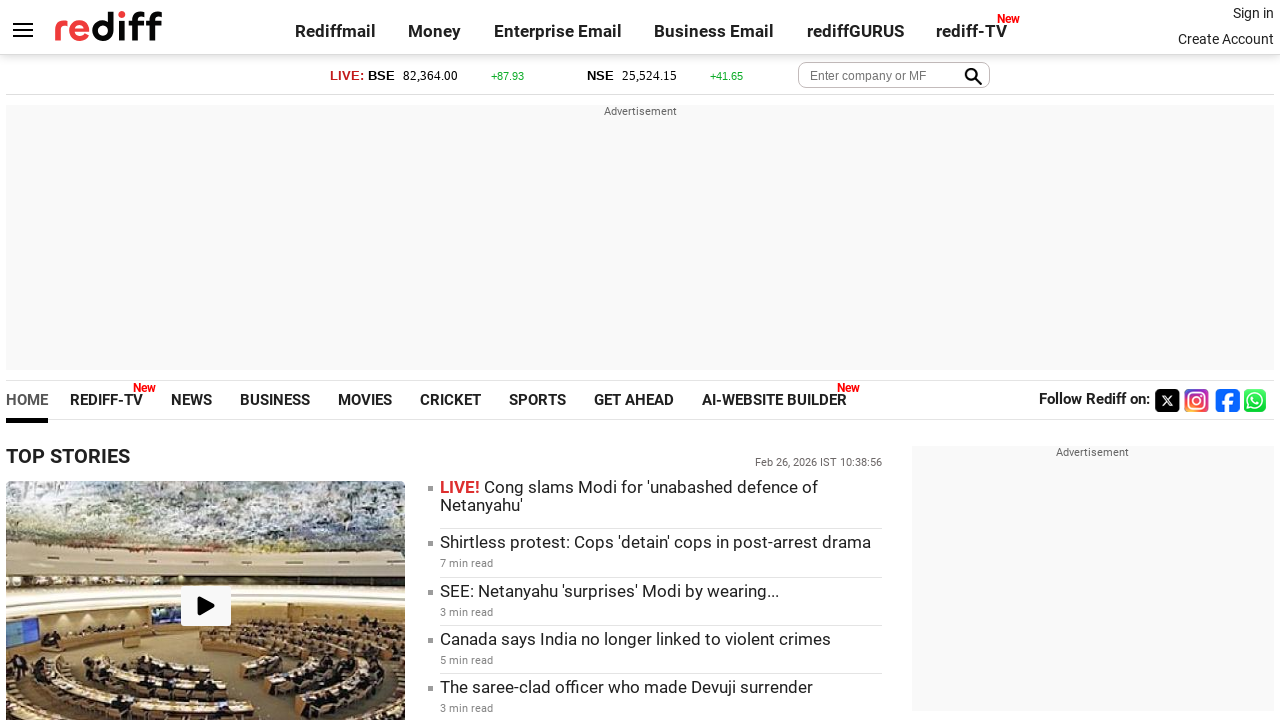